Validates the background color of the primary button on the BlazeDemo homepage by extracting its CSS background-color value and verifying it matches the expected hex color code.

Starting URL: https://www.blazedemo.com

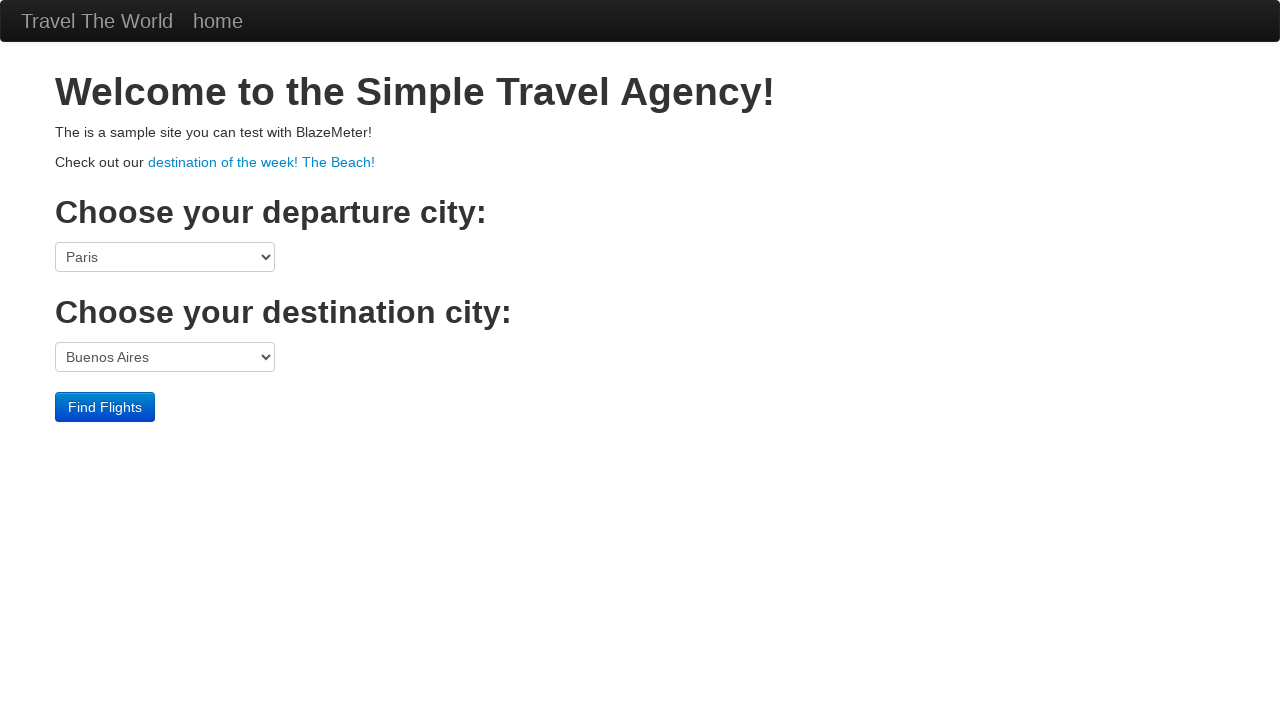

Navigated to BlazeDemo homepage
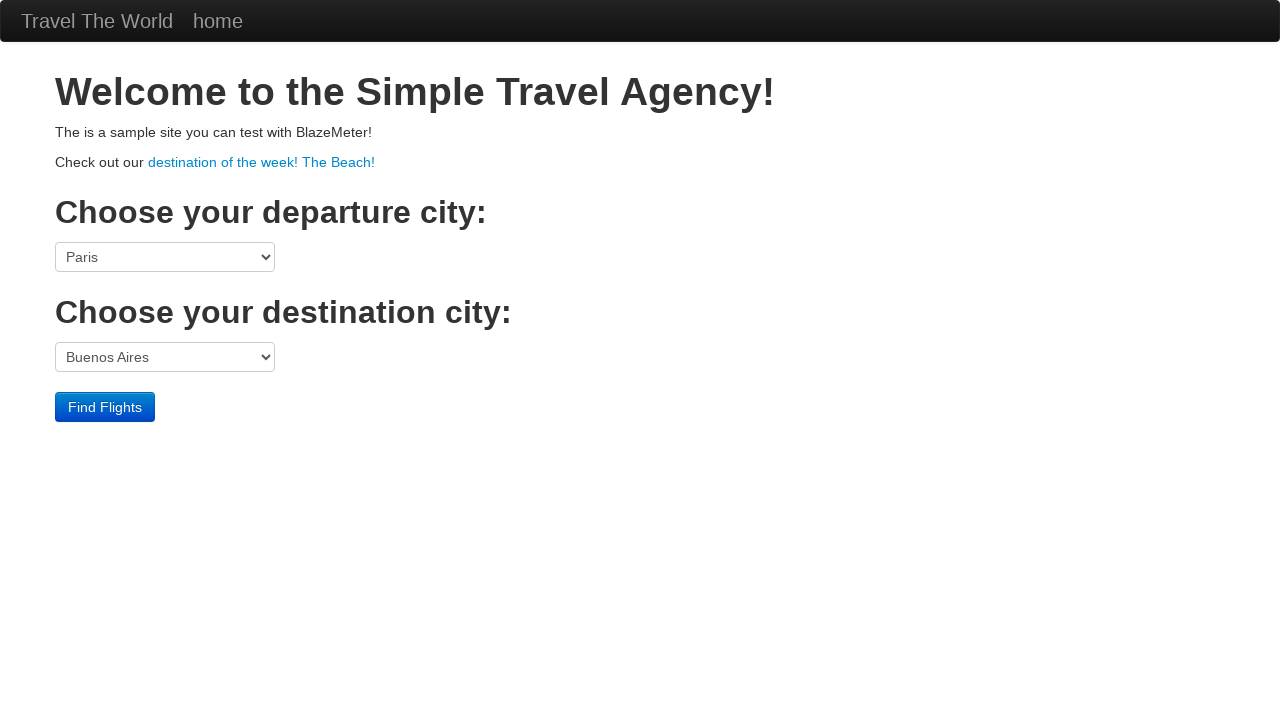

Primary button became visible
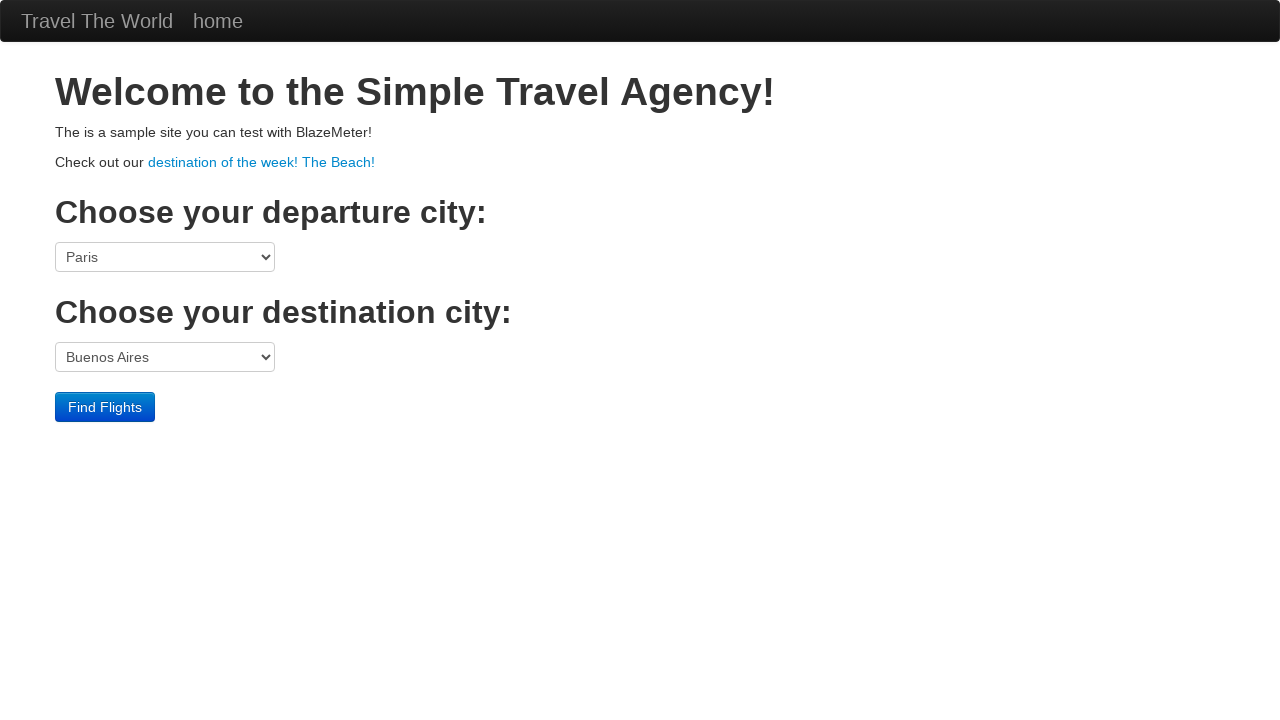

Extracted background color CSS value: rgb(0, 109, 204)
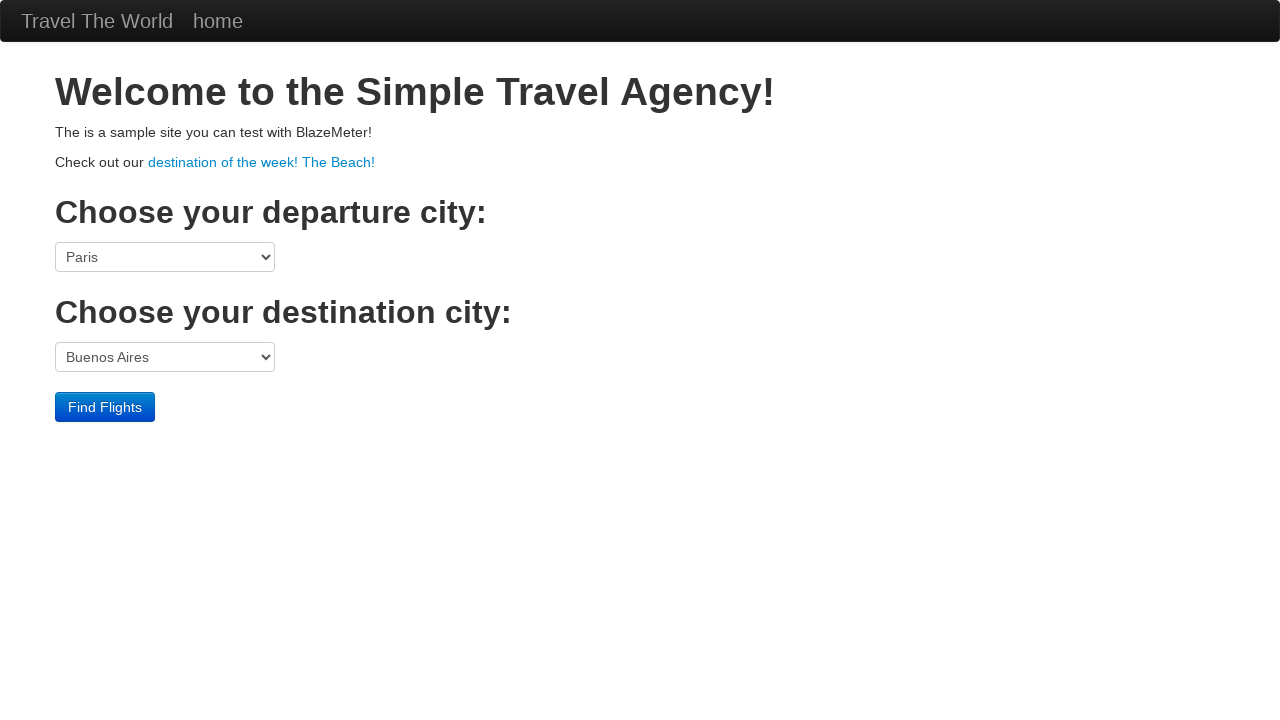

Converted RGB to hex value: #006dcc
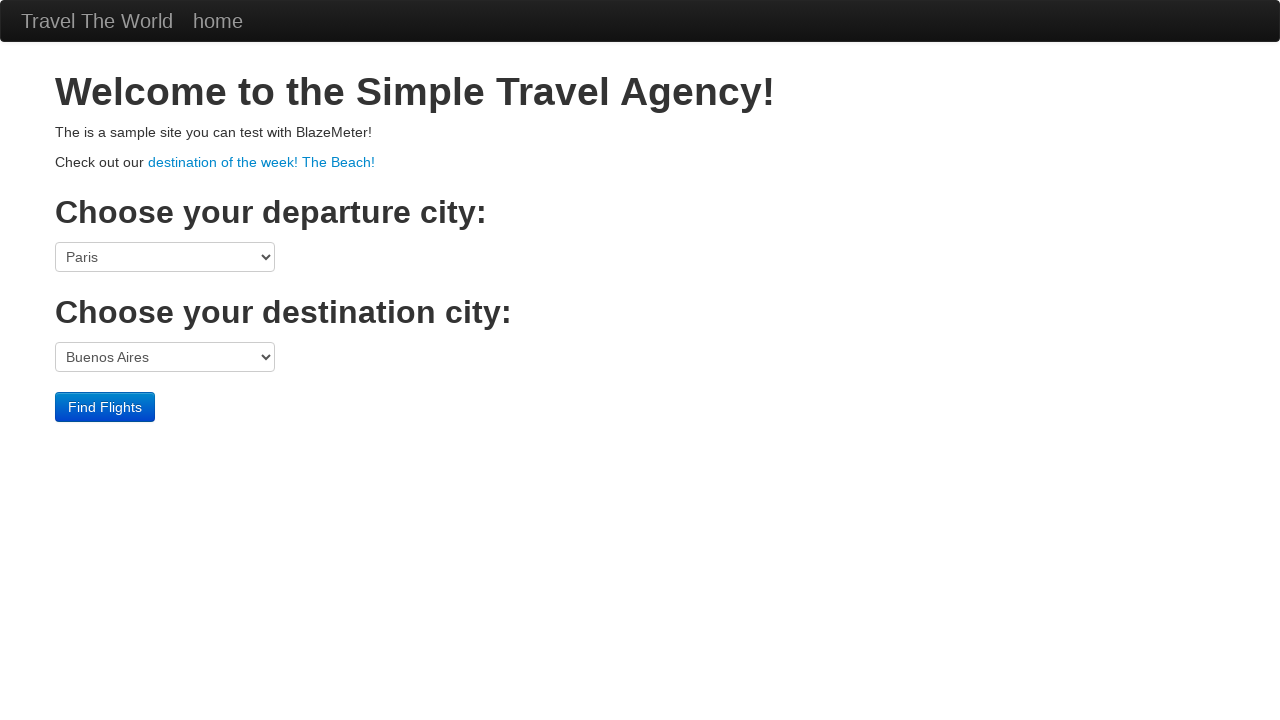

Color validation PASSED - hex value matches expected #006dcc
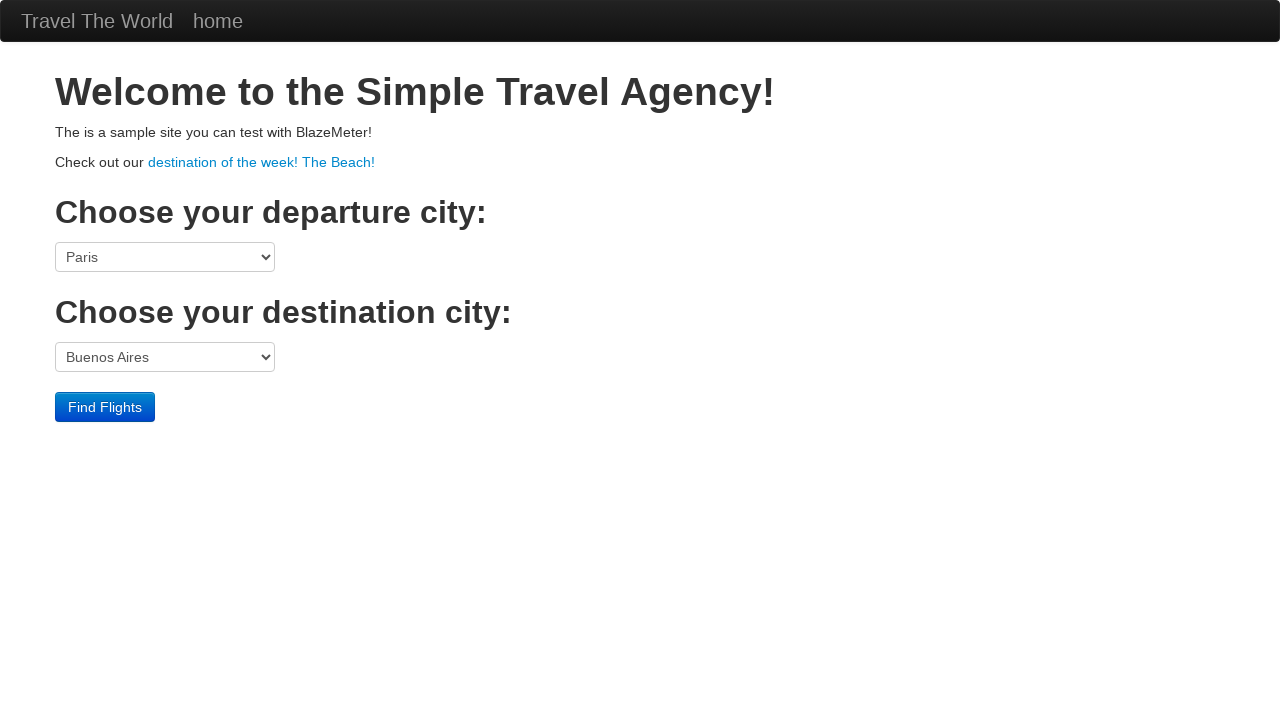

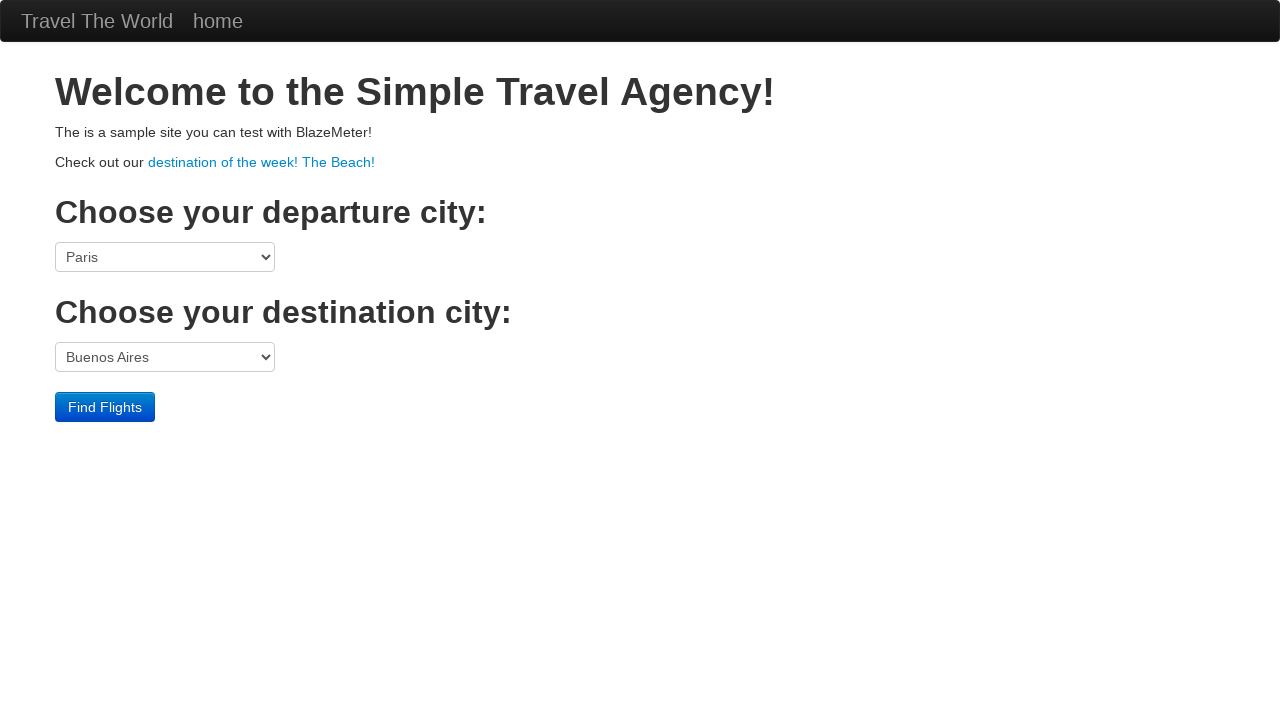